Tests bootstrap dropdown menu by clicking the dropdown button and verifying the menu items are displayed

Starting URL: http://seleniumpractise.blogspot.com/2016/08/bootstrap-dropdown-example-for-selenium.html

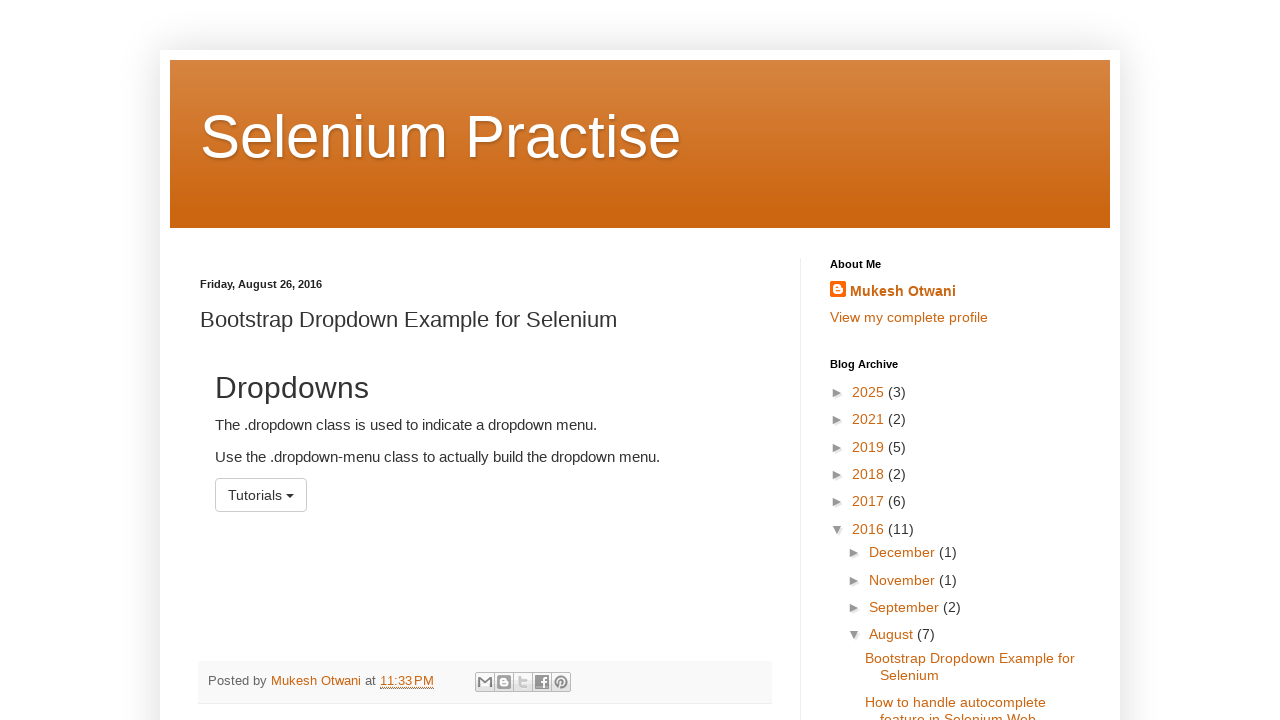

Clicked dropdown button with id 'menu1' at (261, 495) on #menu1
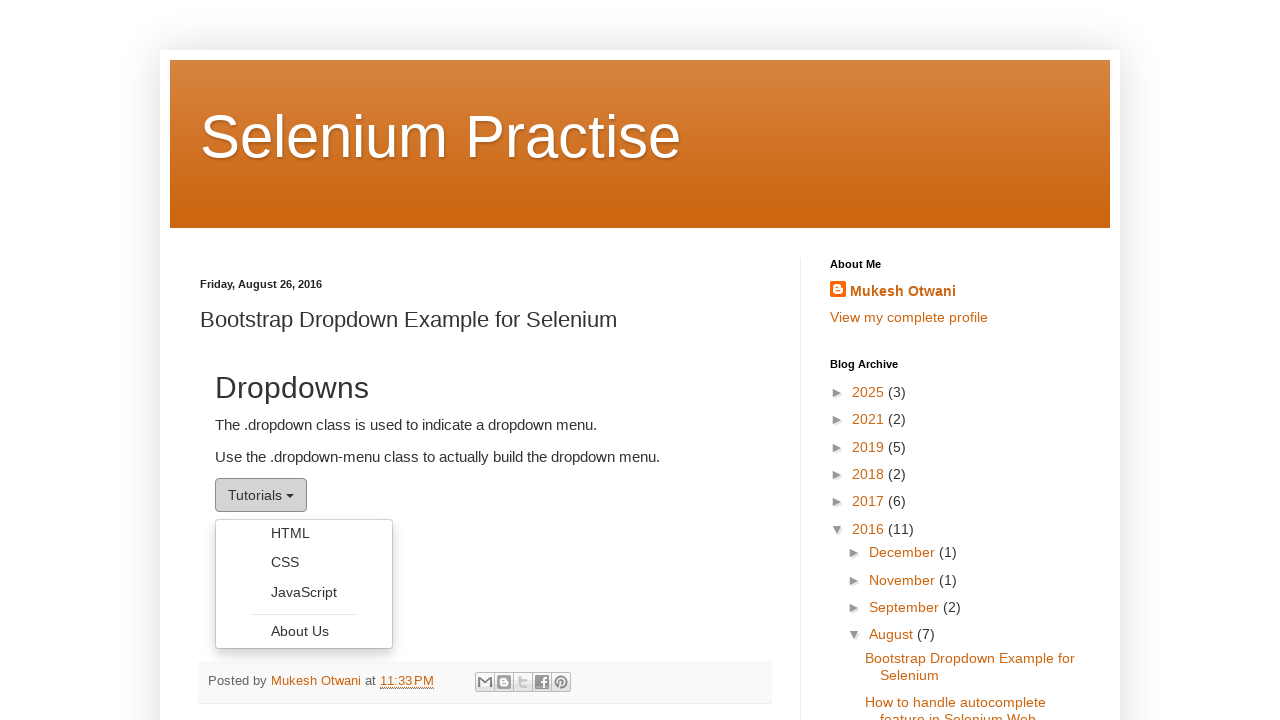

Dropdown menu became visible
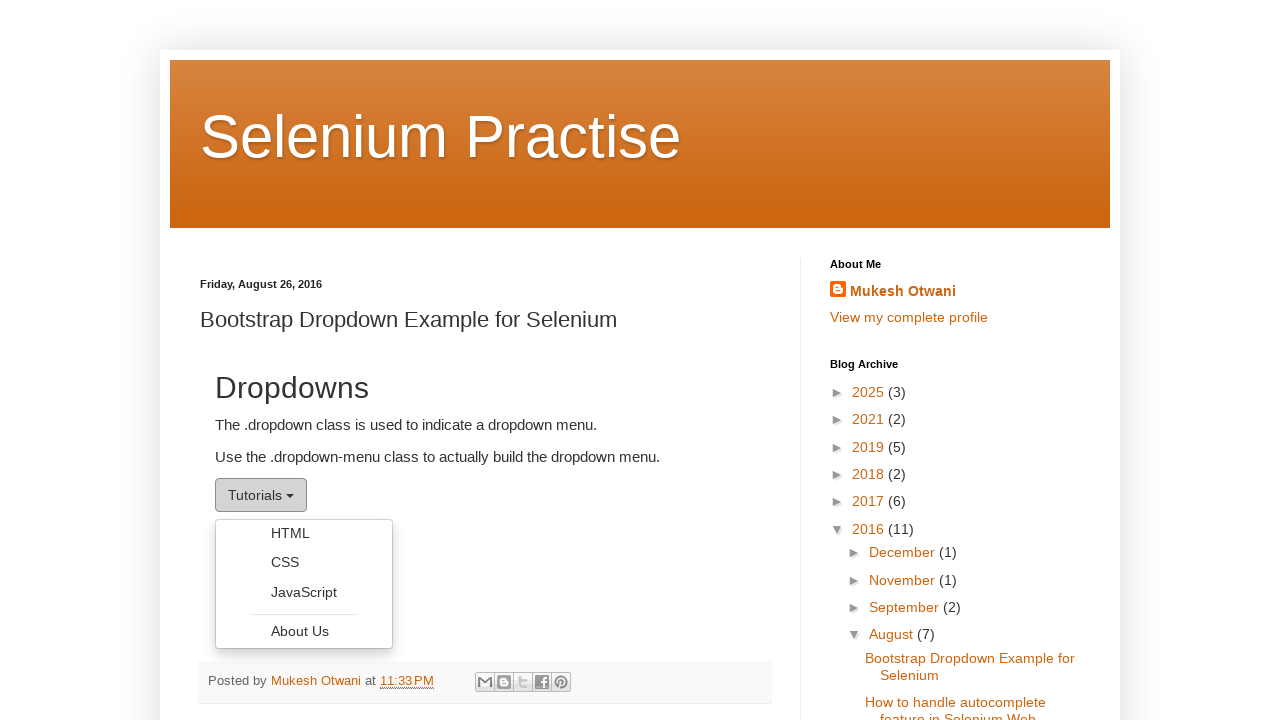

Retrieved all dropdown menu items
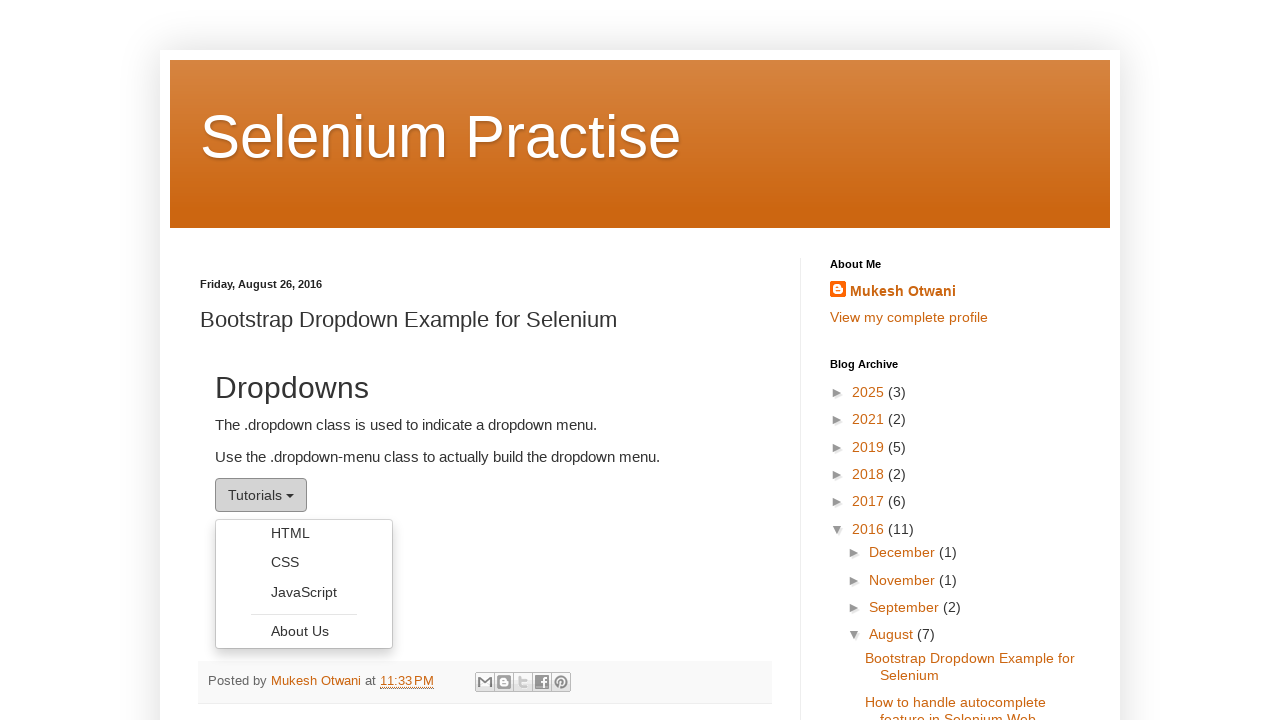

Verified dropdown item 'HTML' is present
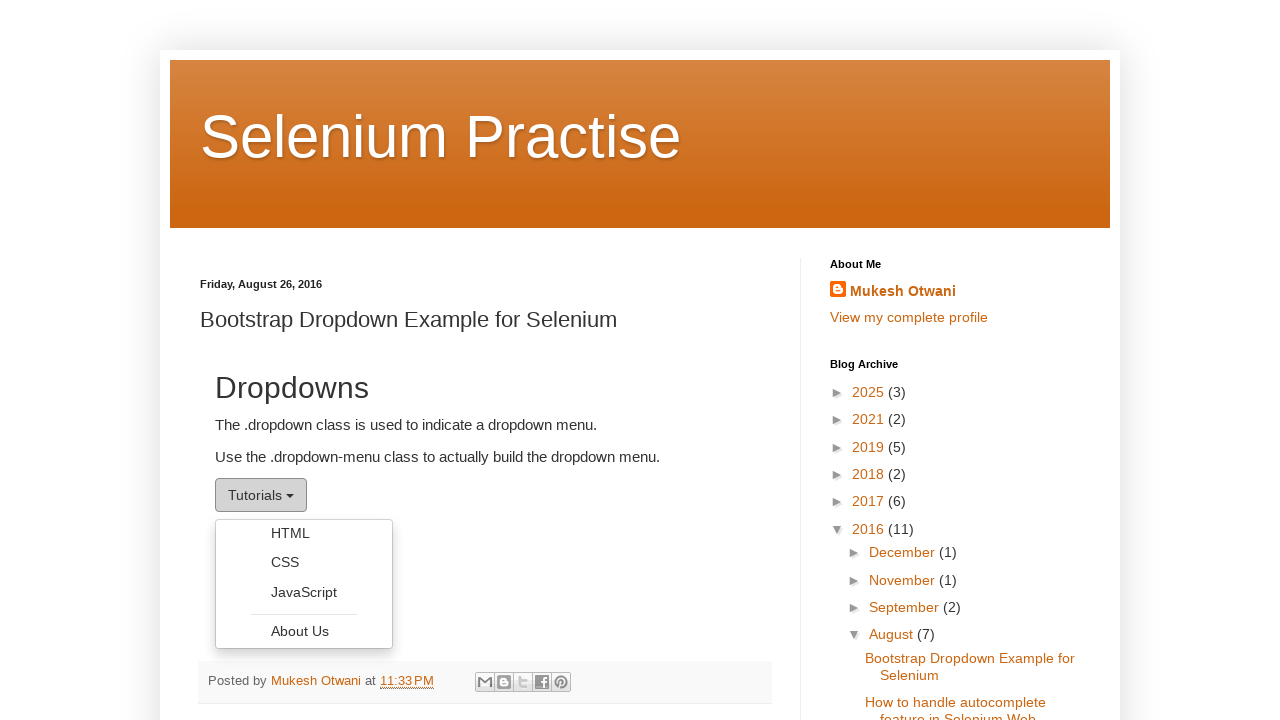

Verified dropdown item 'CSS' is present
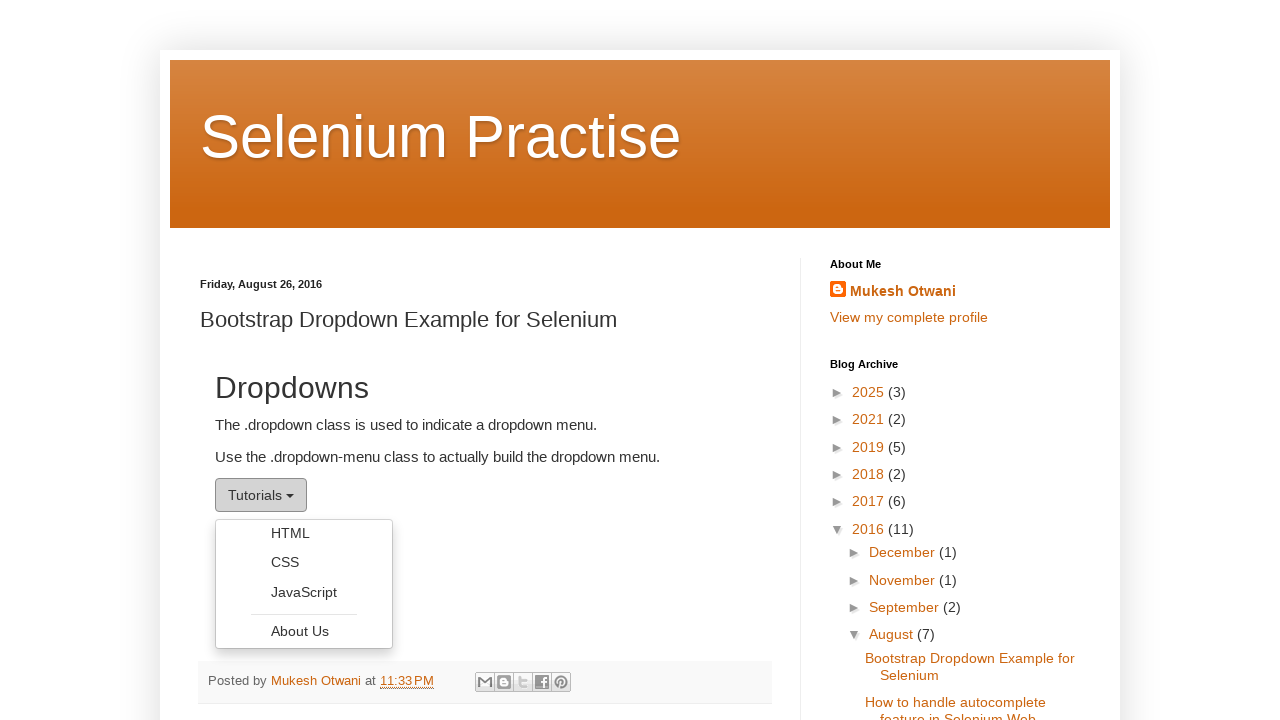

Verified dropdown item 'JavaScript' is present
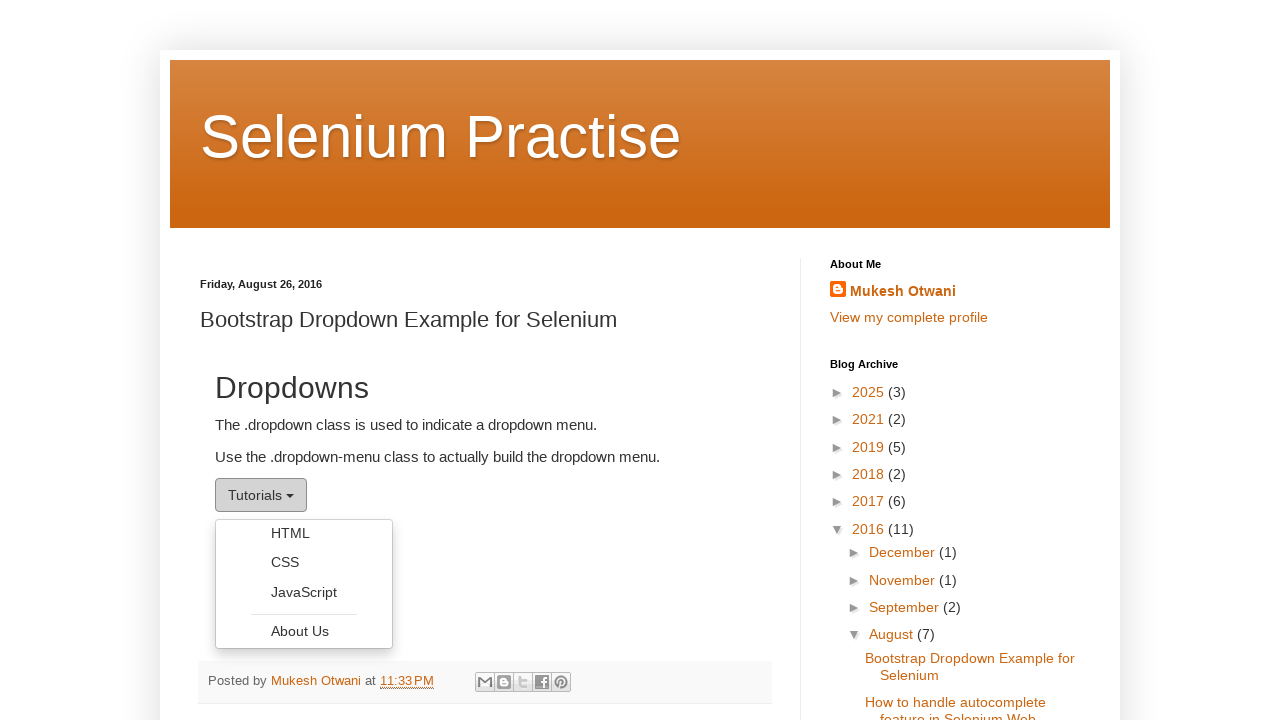

Verified dropdown item 'About Us' is present
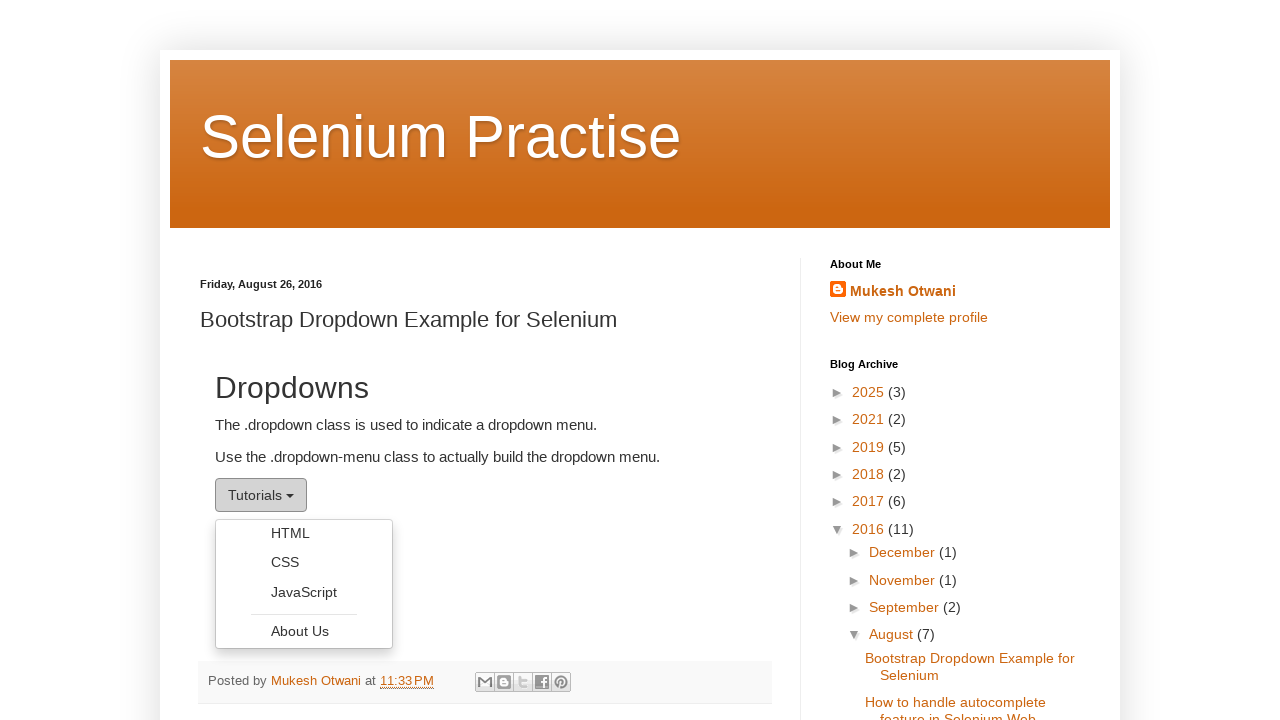

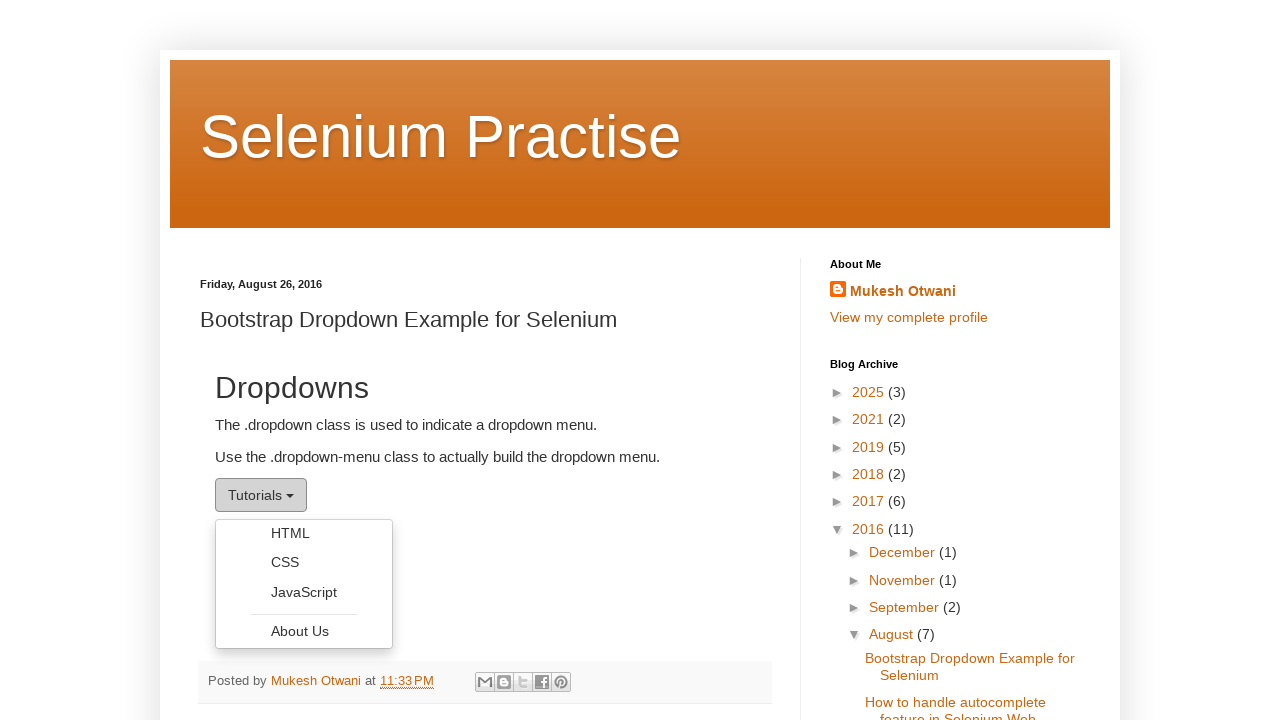